Tests dropdown menu functionality by hovering over it and verifying the dropdown content appears with expected links

Starting URL: https://seleniumbase.io/demo_page

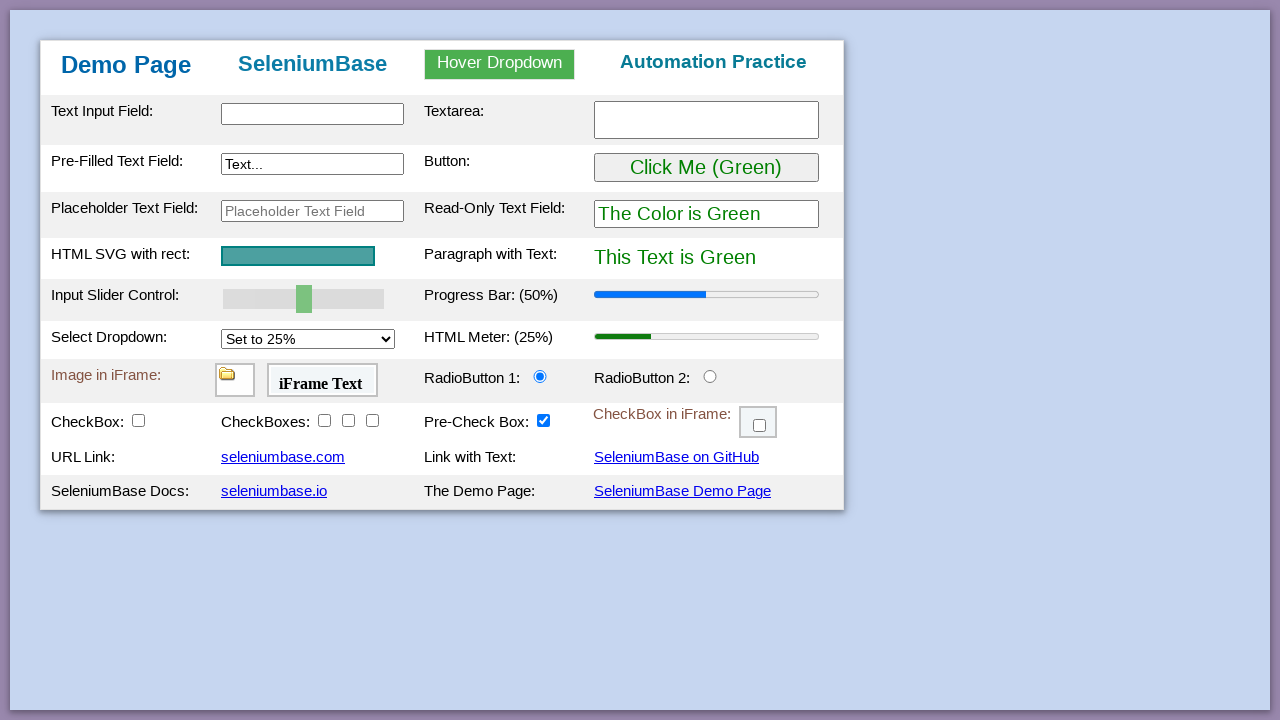

Located the hover dropdown element with ID 'myDropdown'
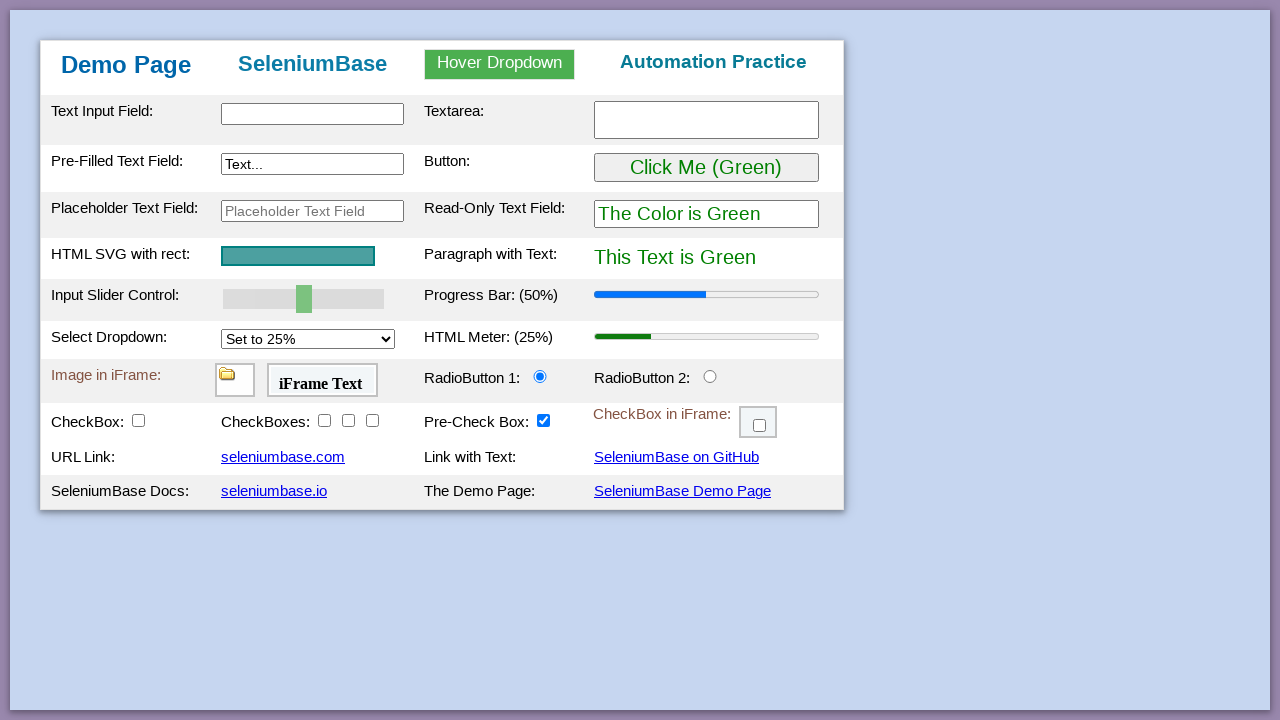

Hovered over the dropdown element to trigger menu display at (500, 64) on #myDropdown
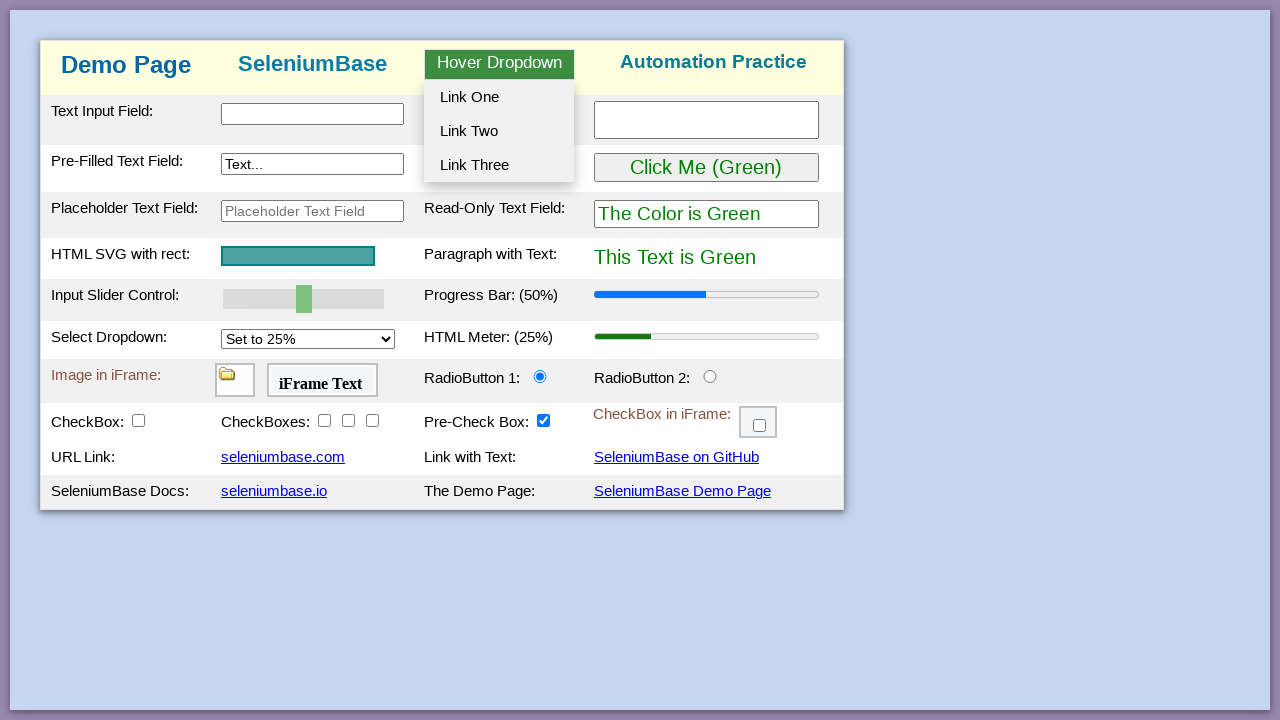

Dropdown content became visible
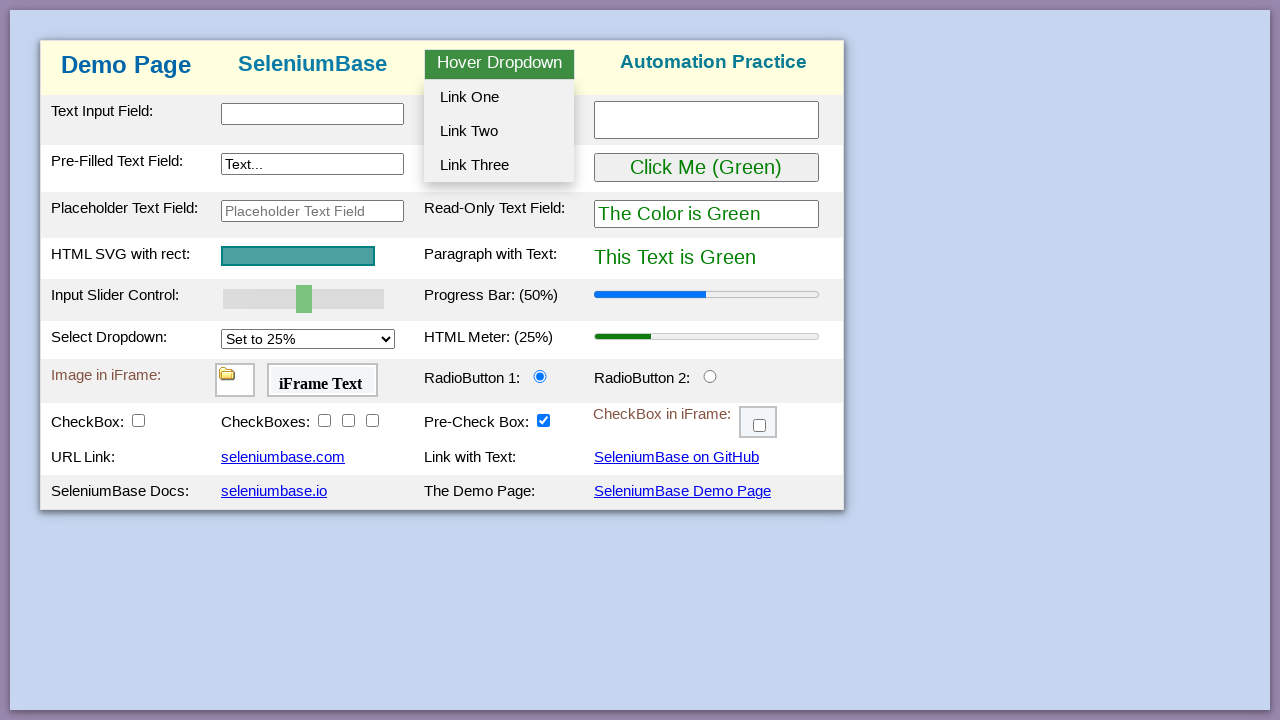

Retrieved dropdown menu text content
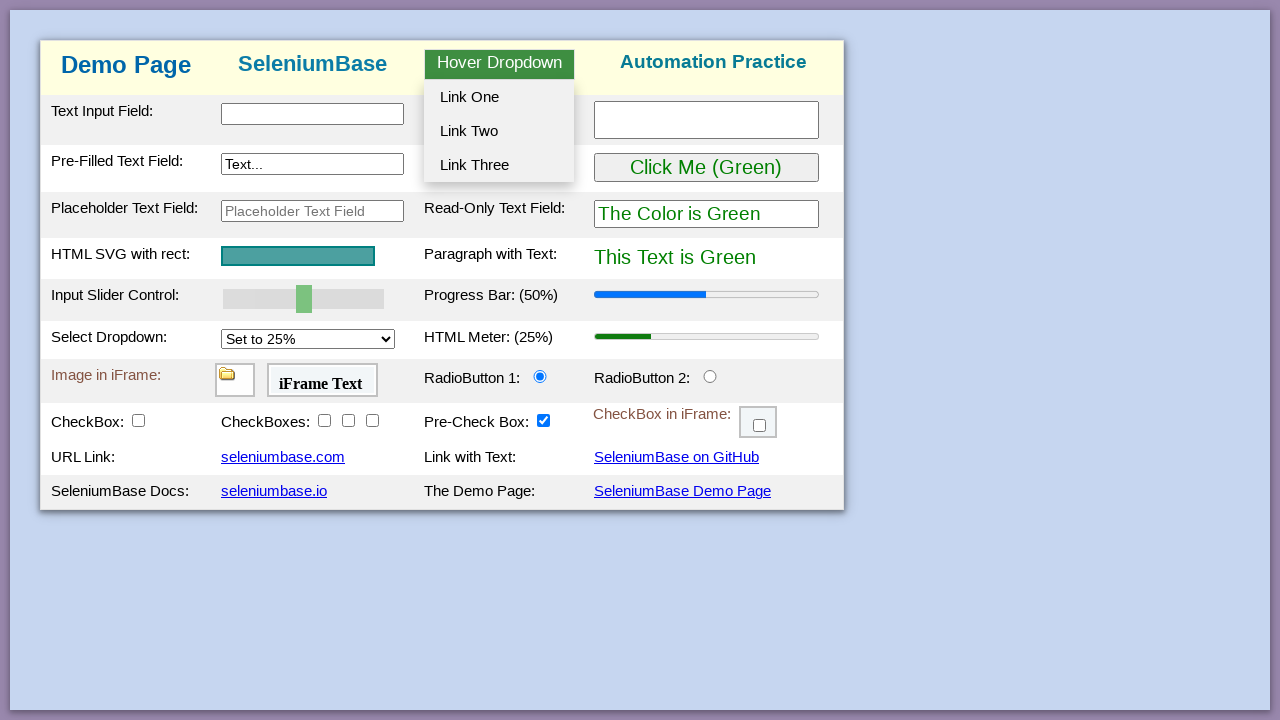

Verified 'Link One' is present in dropdown menu
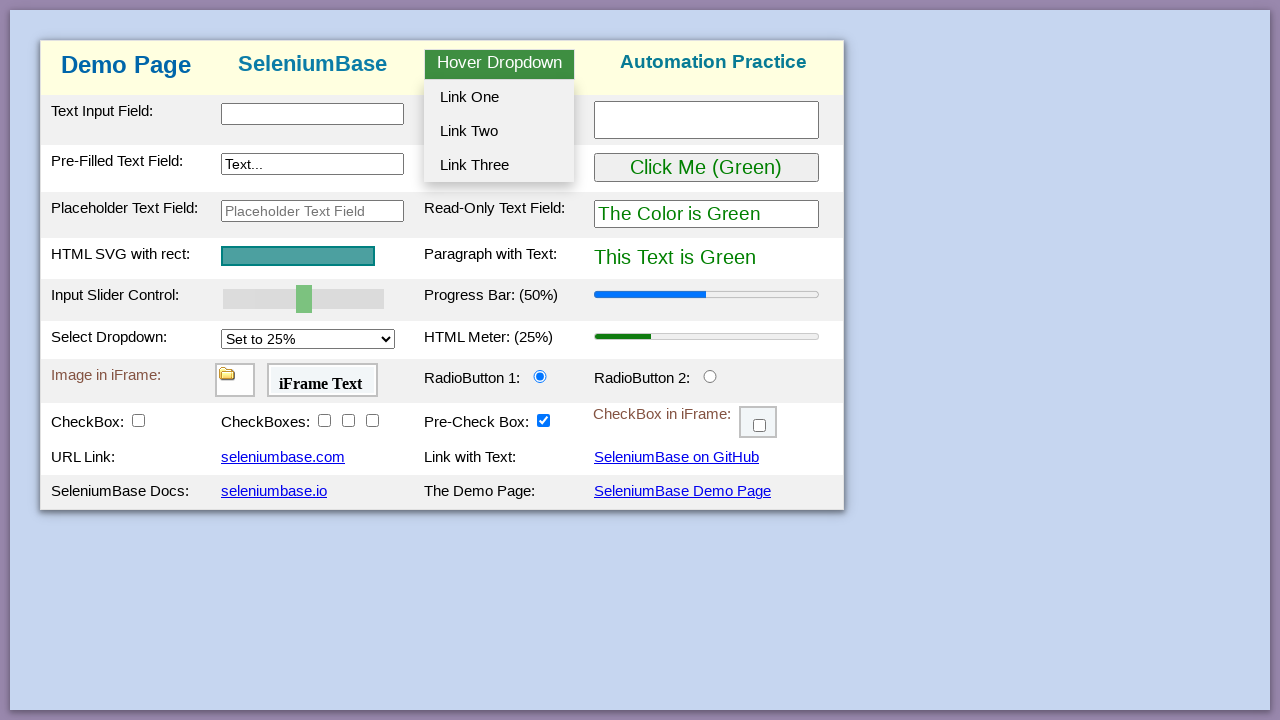

Verified 'Link Two' is present in dropdown menu
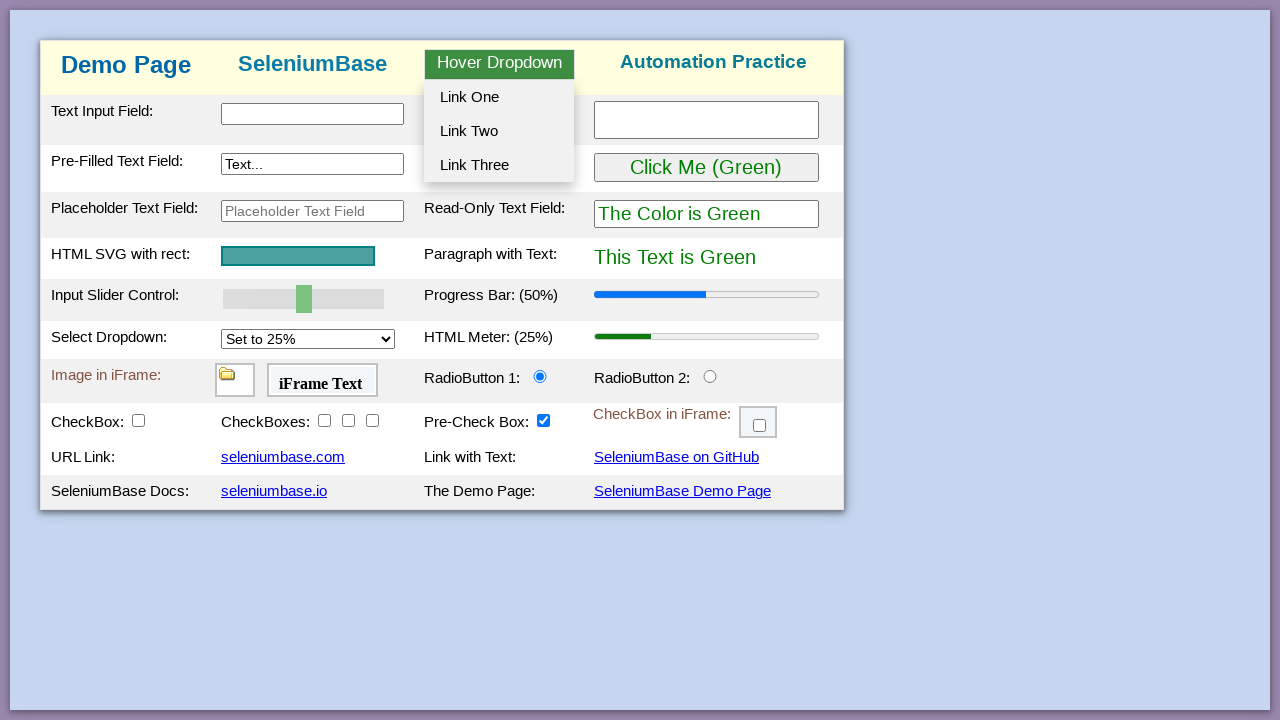

Verified 'Link Three' is present in dropdown menu
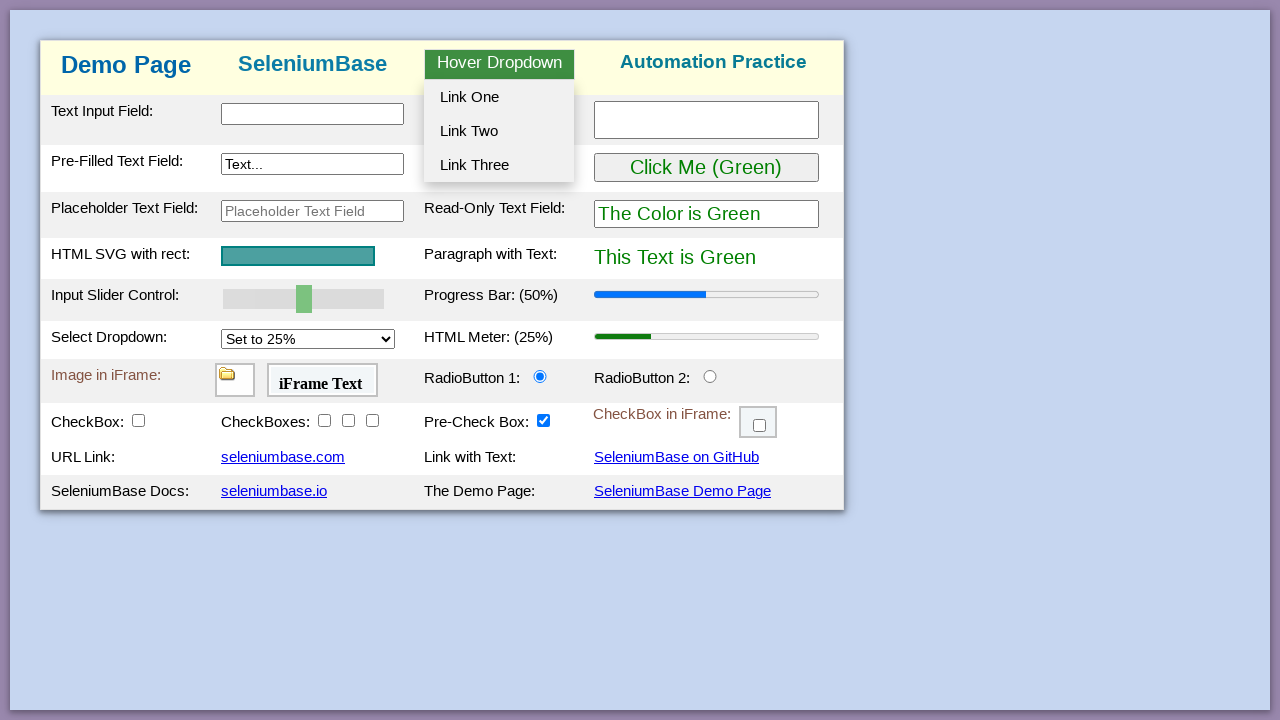

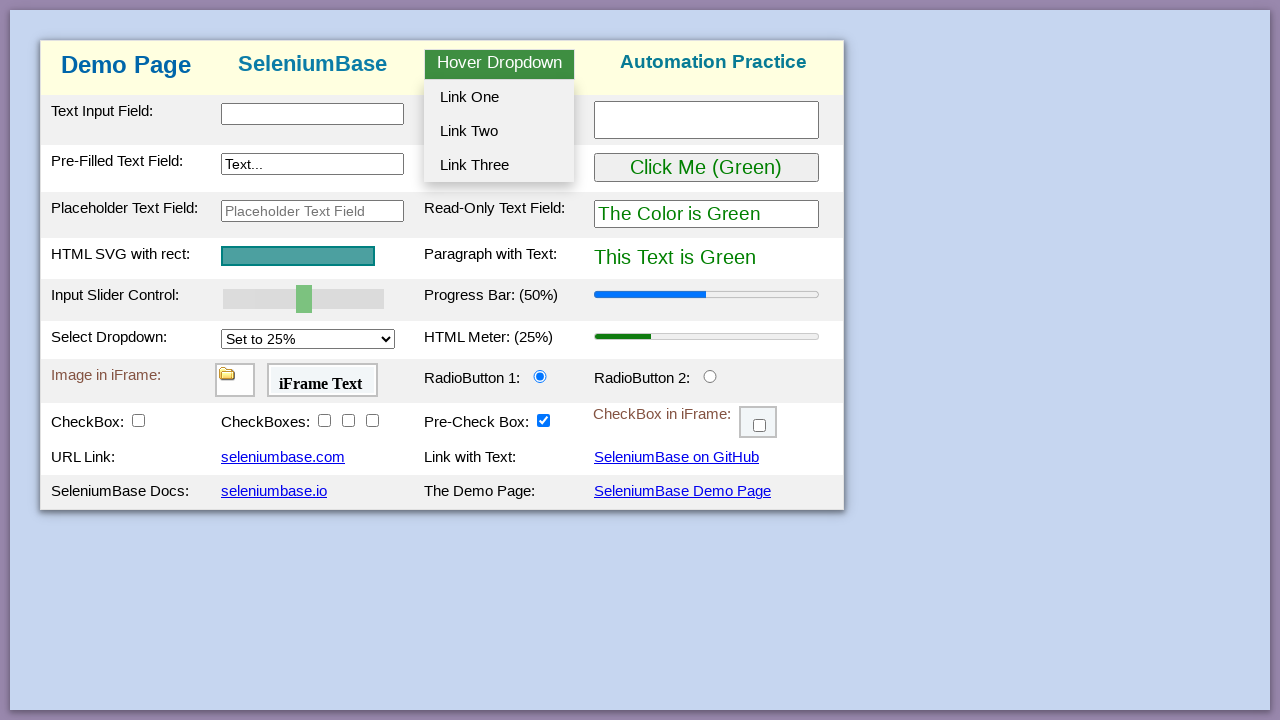